Tests window handling functionality by opening a new browser window, switching to it, reading text content, and then closing both windows

Starting URL: https://demoqa.com/browser-windows

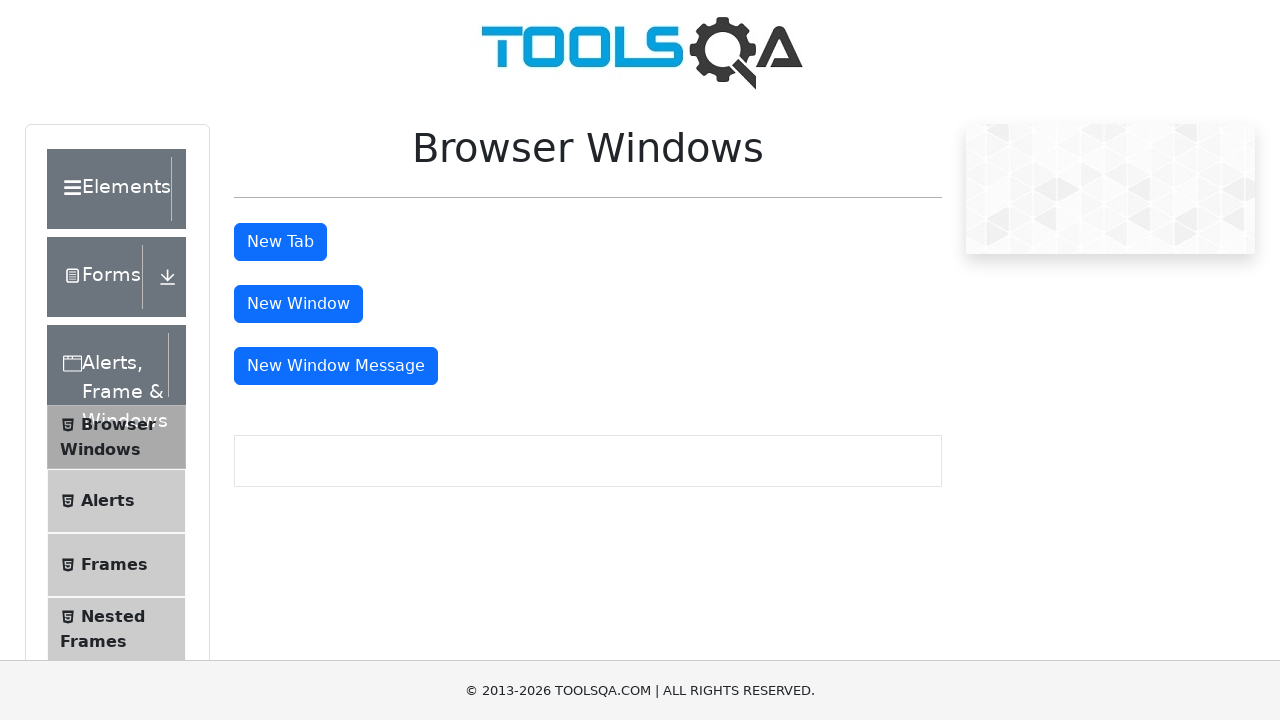

Clicked button to open new window at (298, 304) on #windowButton
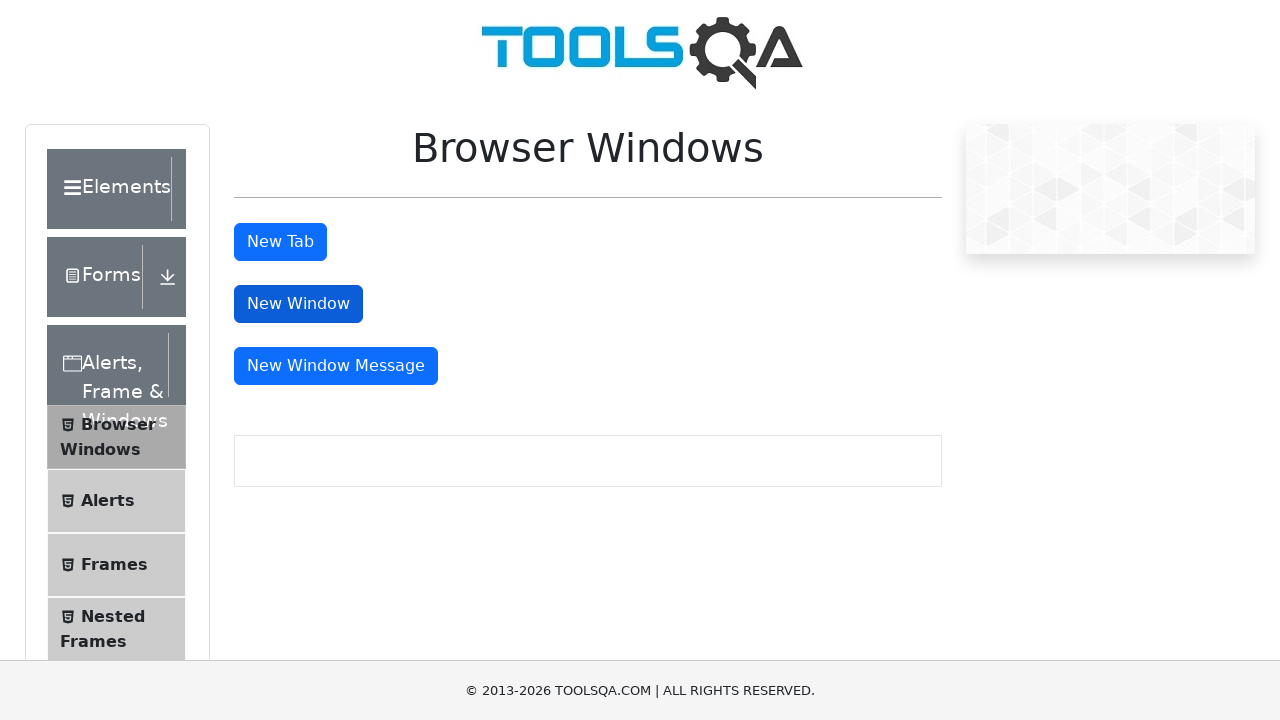

New window opened and captured
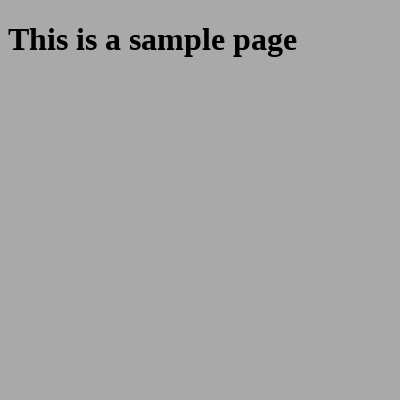

New window page fully loaded
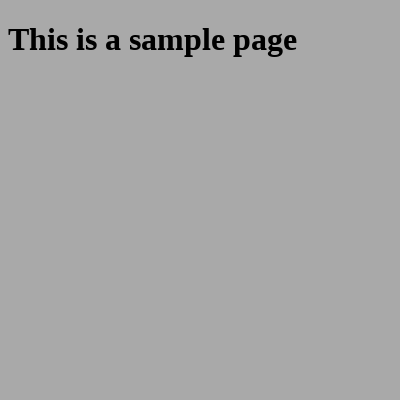

Retrieved heading text: 'This is a sample page'
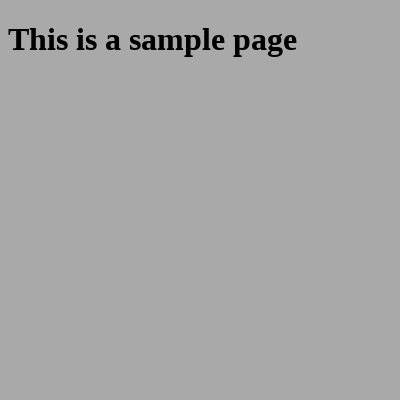

Closed the new window
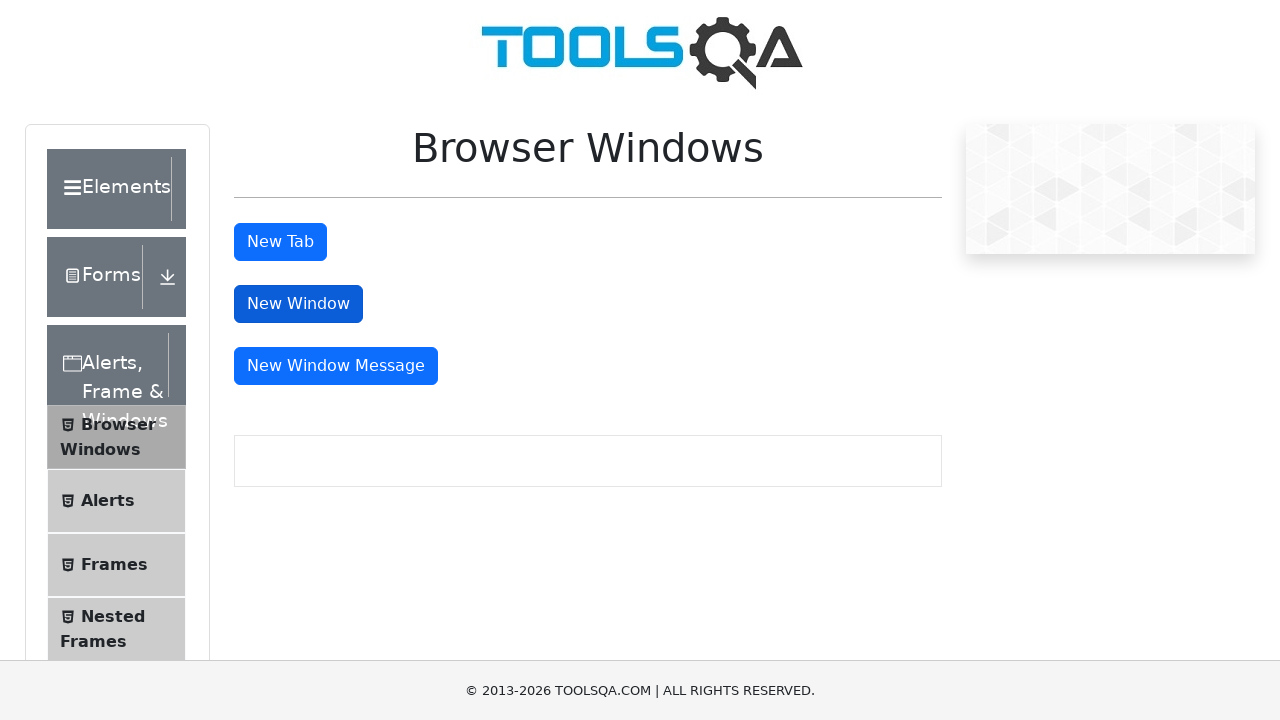

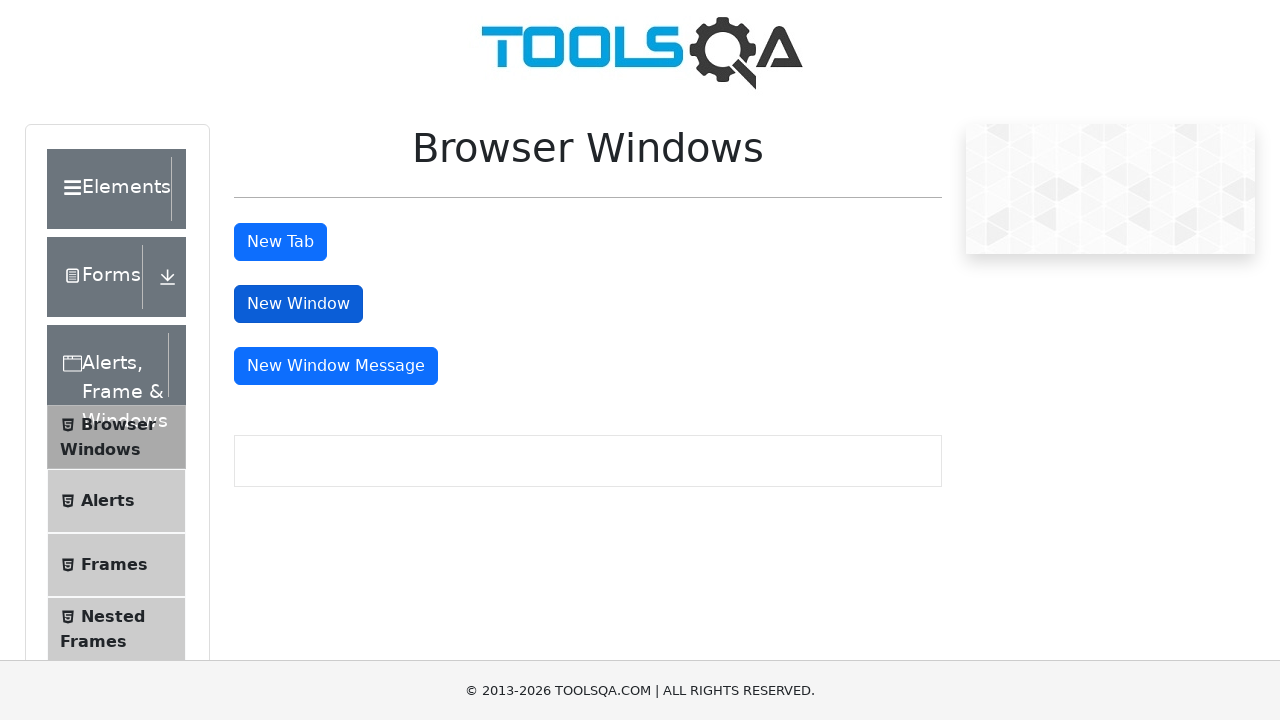